Tests dropdown navigation by clicking a dropdown button and then clicking on a Flipkart link

Starting URL: https://omayo.blogspot.com/

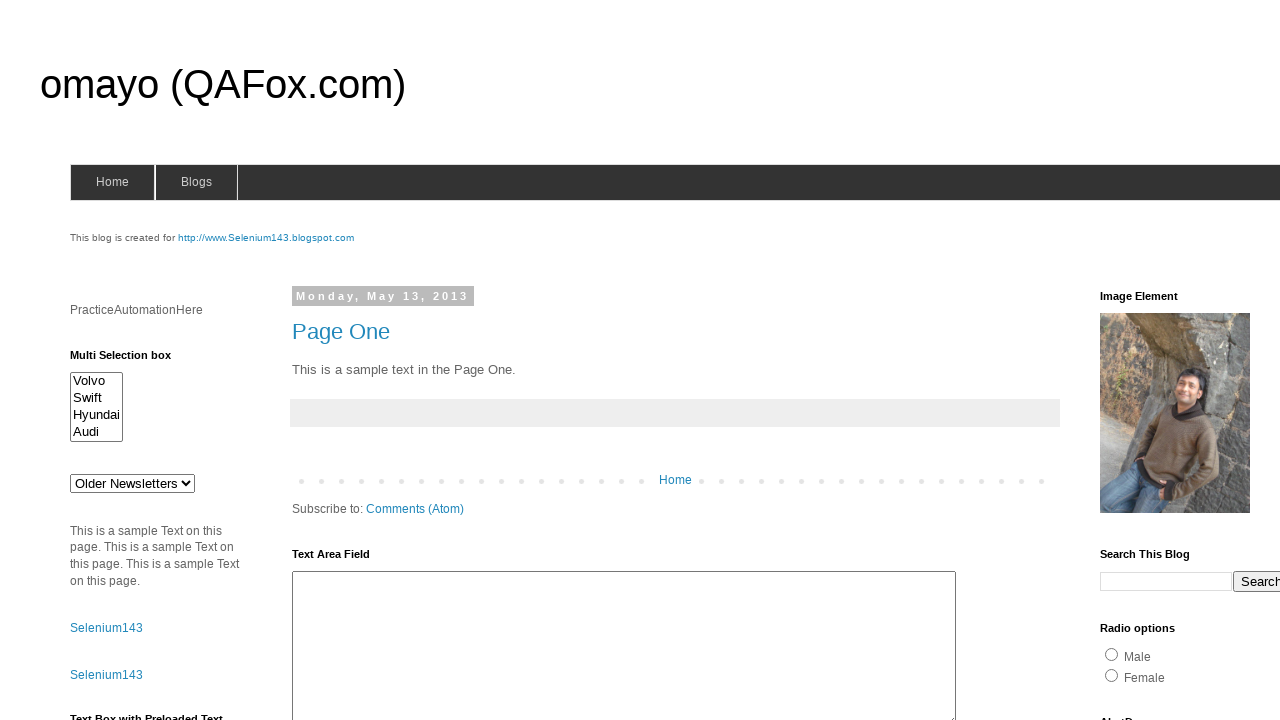

Clicked dropdown button to open navigation menu at (1227, 360) on .dropbtn
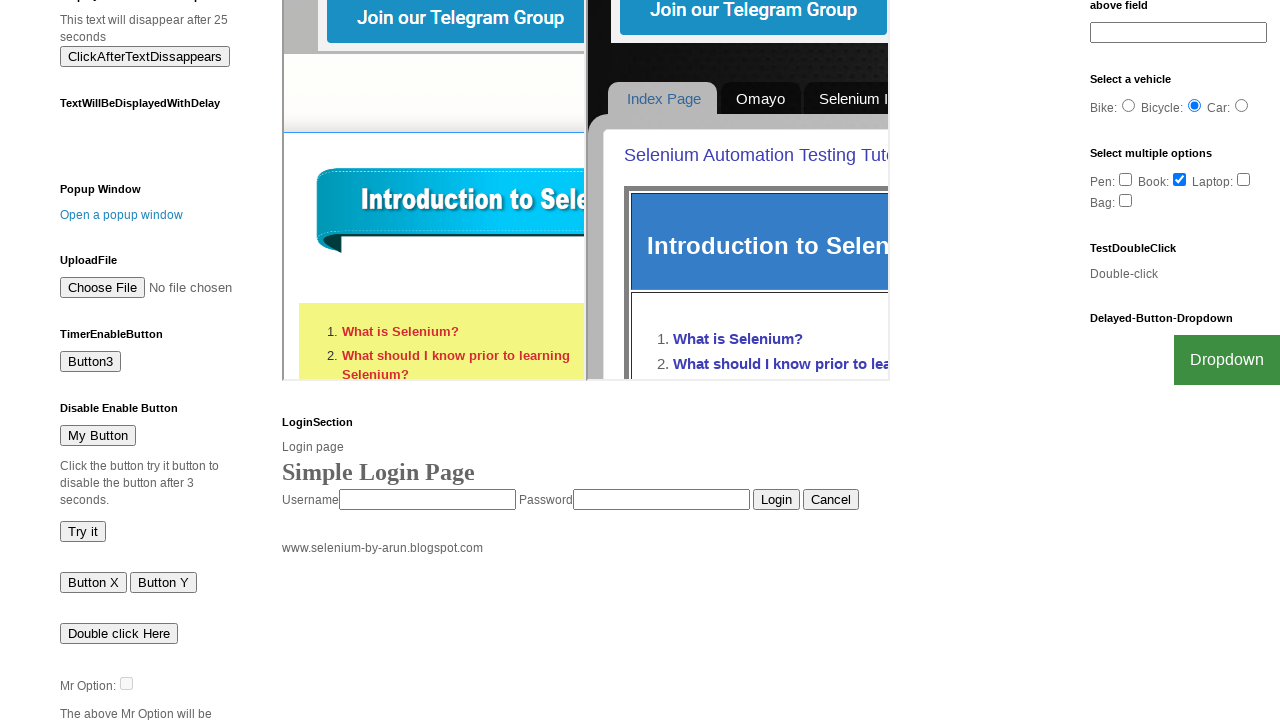

Clicked Flipkart link in dropdown menu at (1200, 700) on a:text('Flipkart')
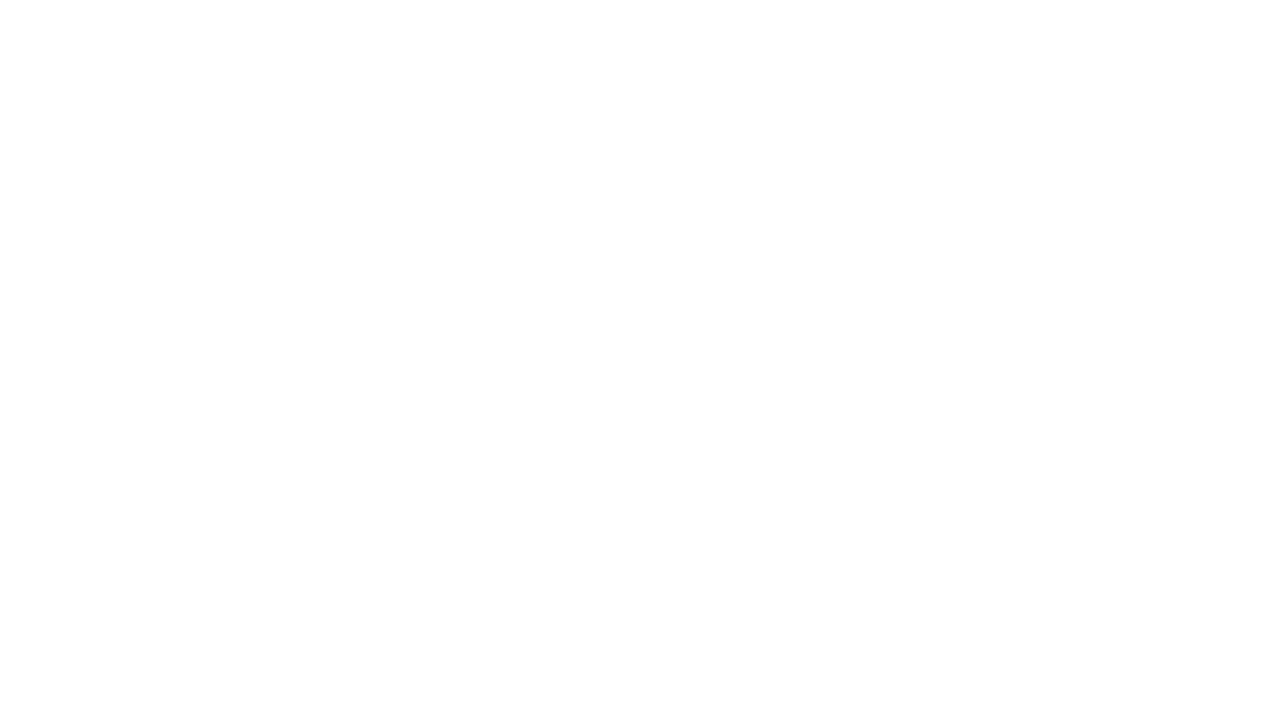

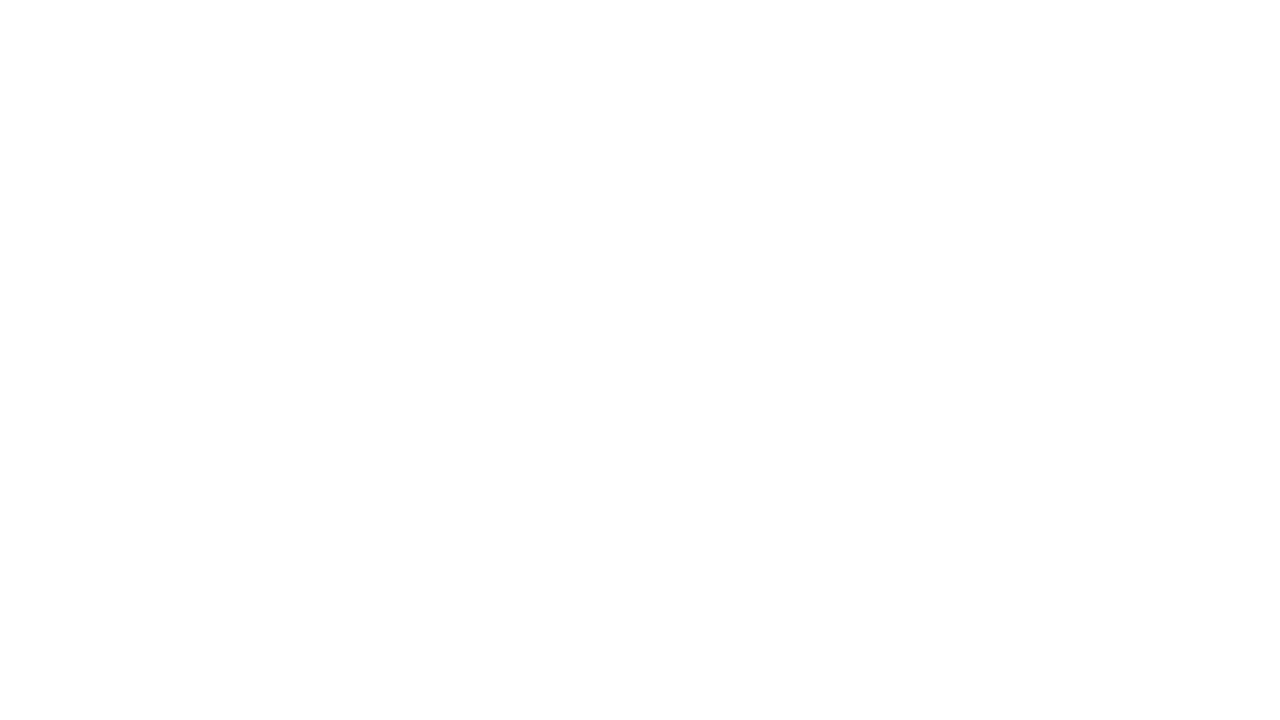